Tests that product quantity can be set on a product detail page and verifies the correct quantity appears in the cart after adding the product.

Starting URL: https://automationexercise.com/

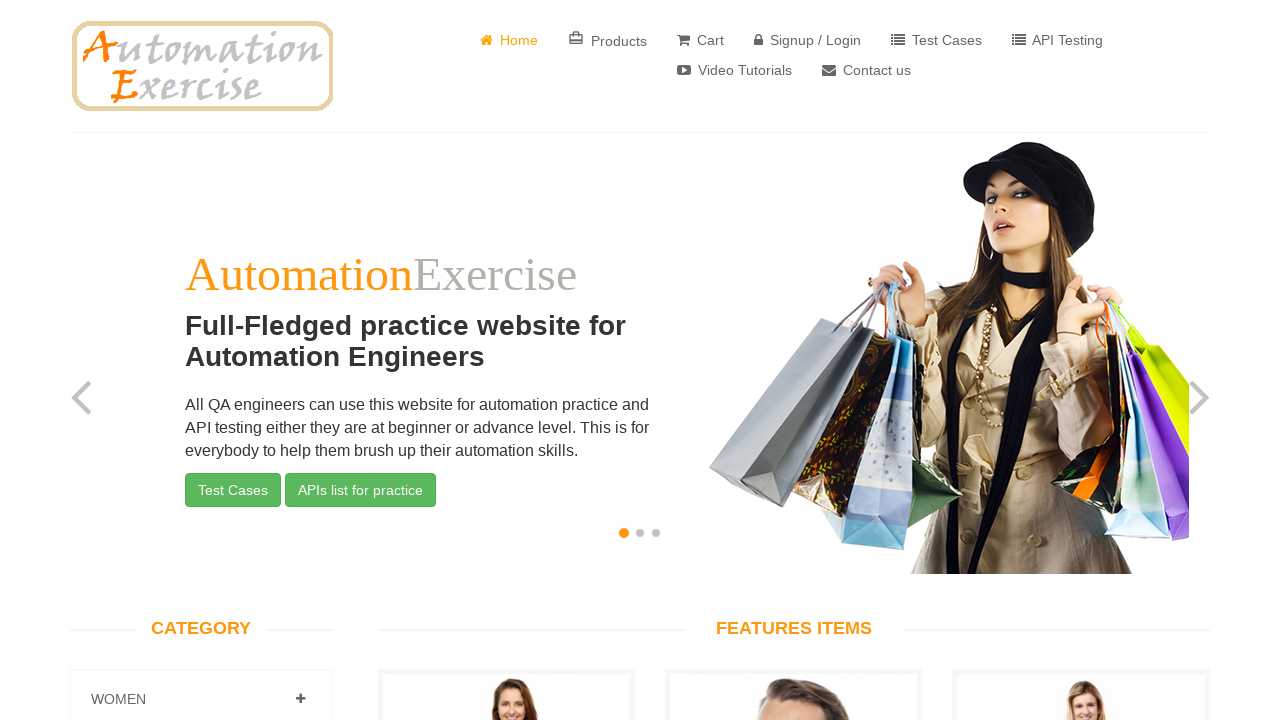

Clicked 'View Product' link for product ID 3 at (1081, 361) on a[href='/product_details/3']
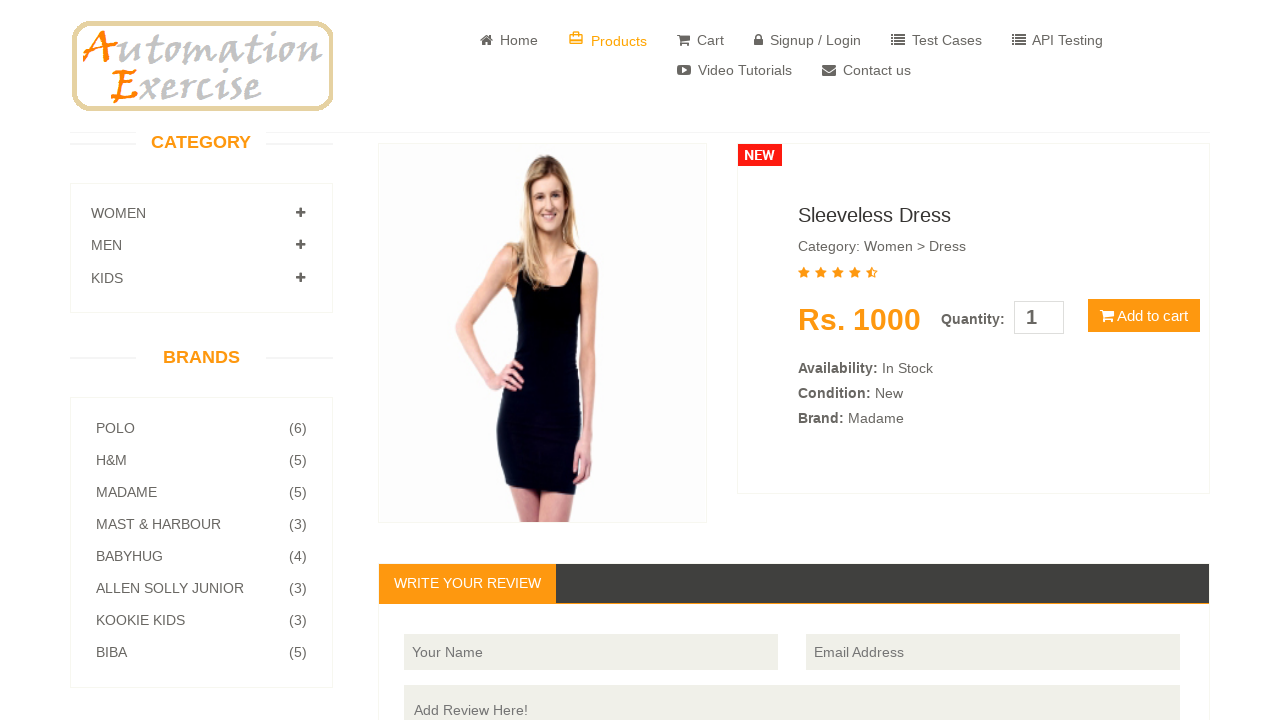

Product details page loaded and product information visible
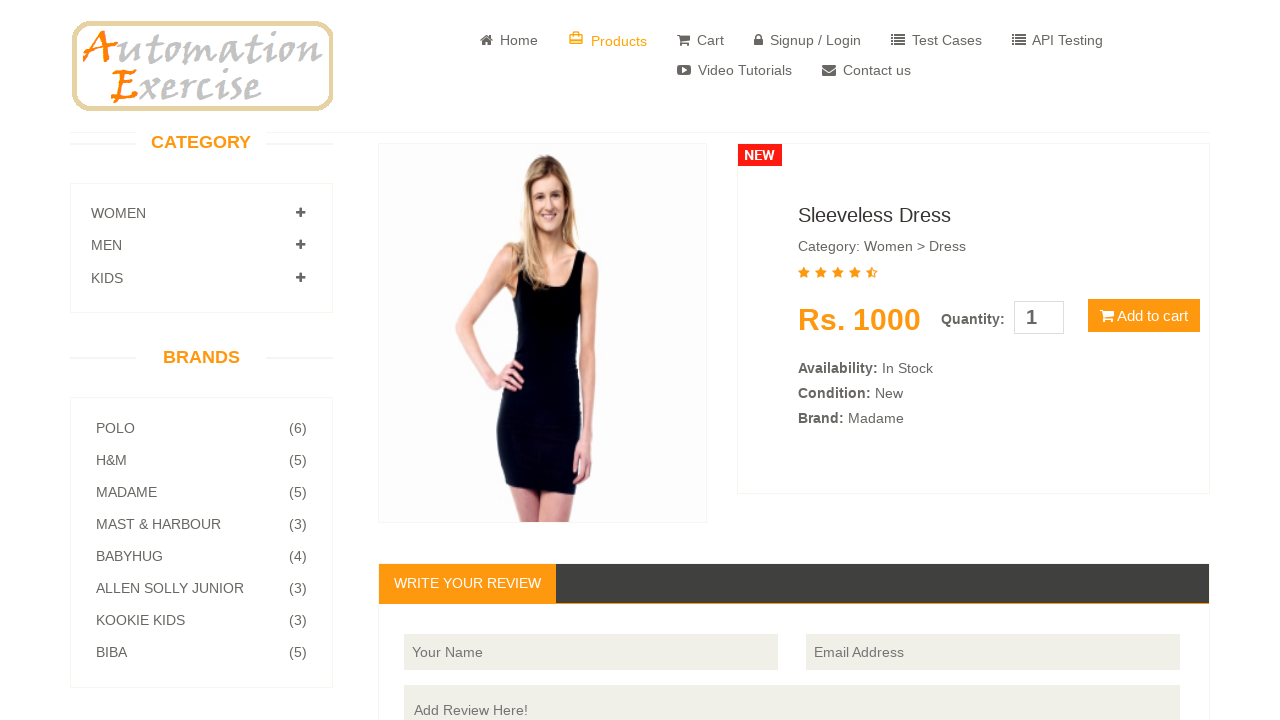

Set product quantity to 4 on input[type='number']
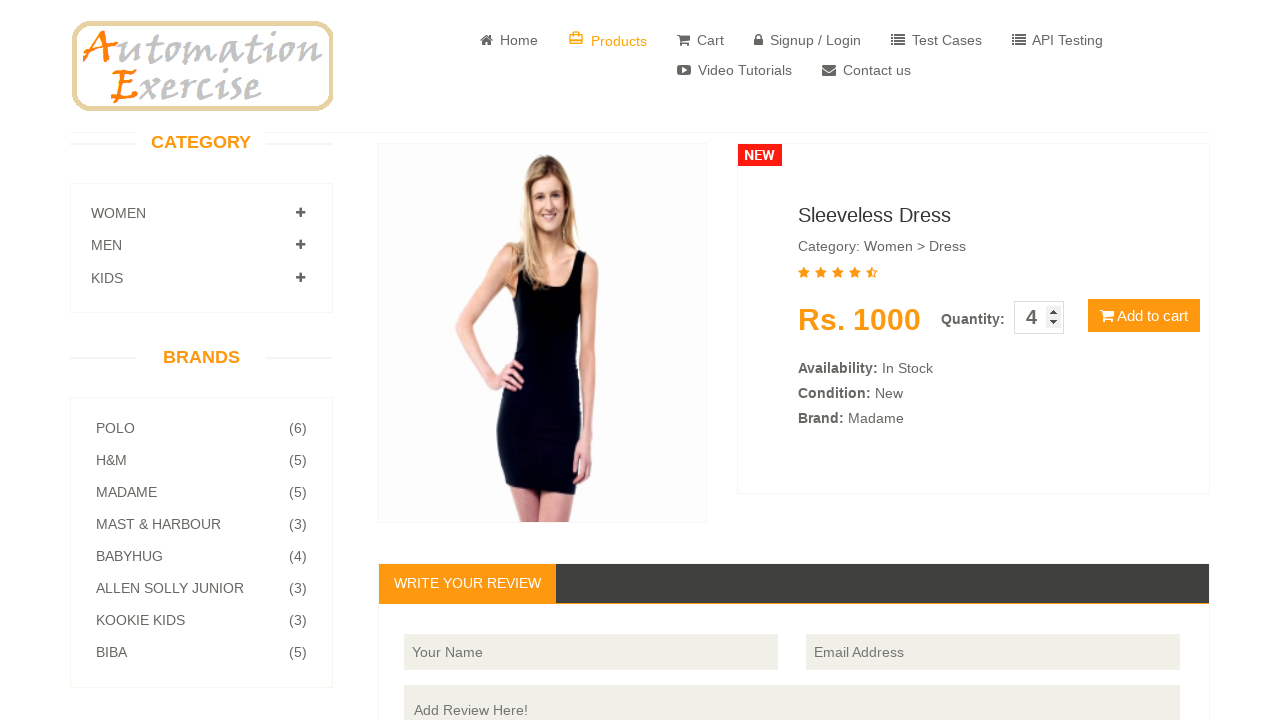

Clicked 'Add to Cart' button at (1144, 316) on button[type='button']
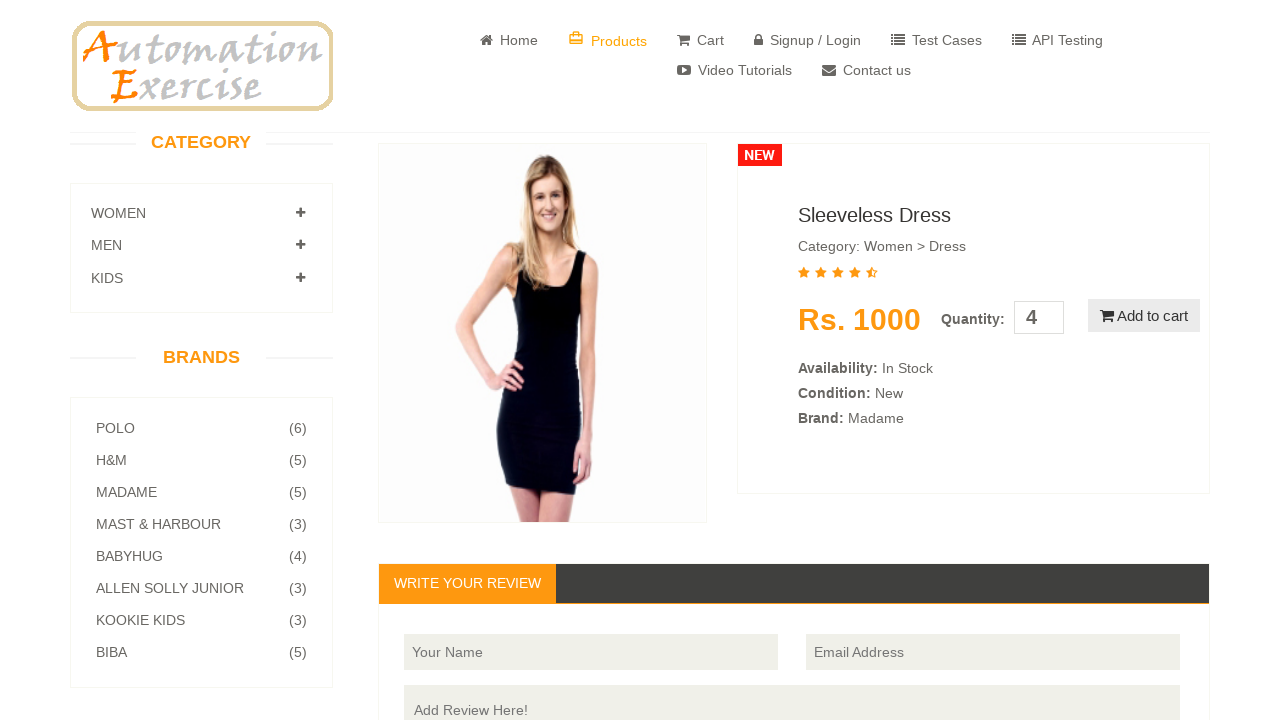

Success modal appeared with 'View Cart' button visible
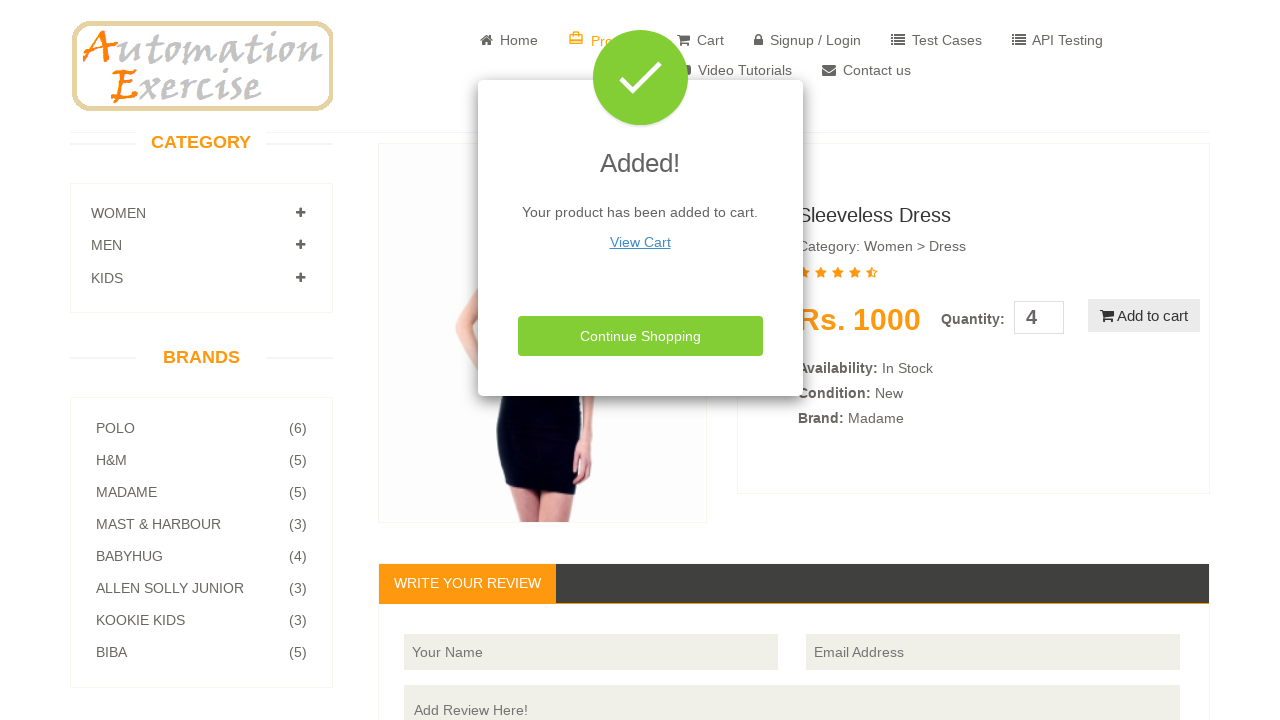

Clicked 'View Cart' button in success modal at (640, 242) on a[href='/view_cart'] u
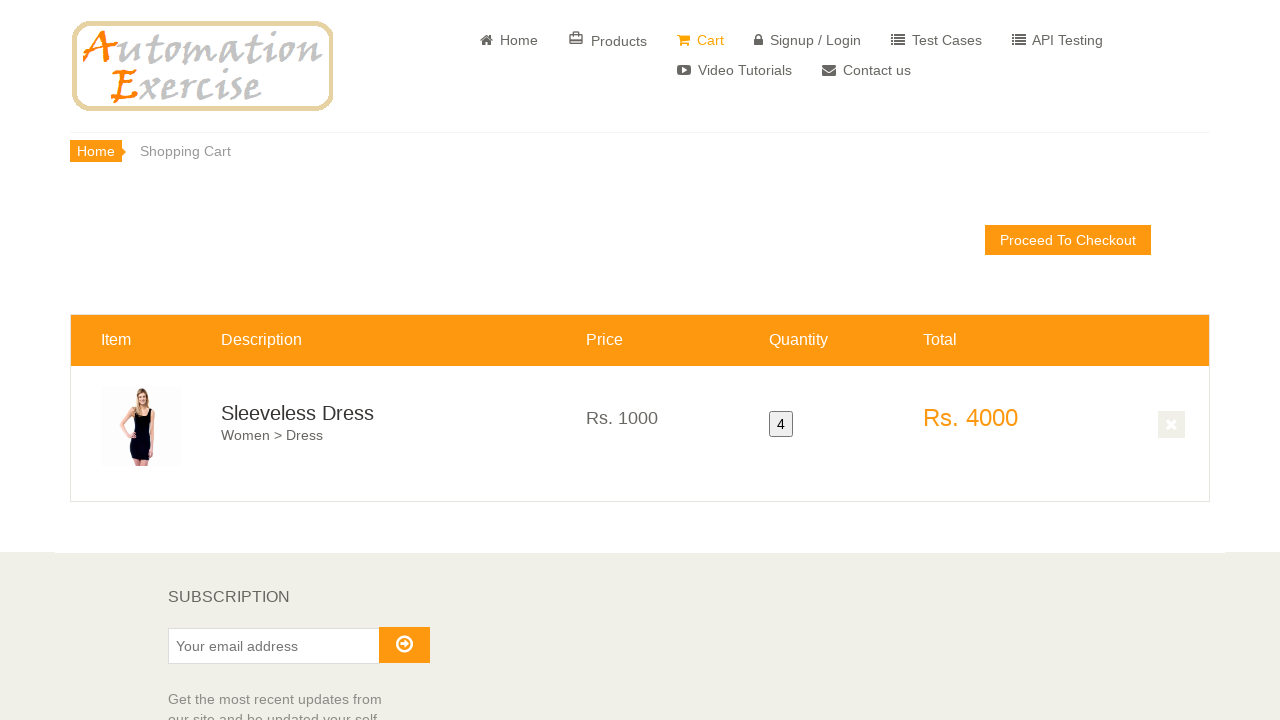

Cart page loaded and product 3 is visible in cart
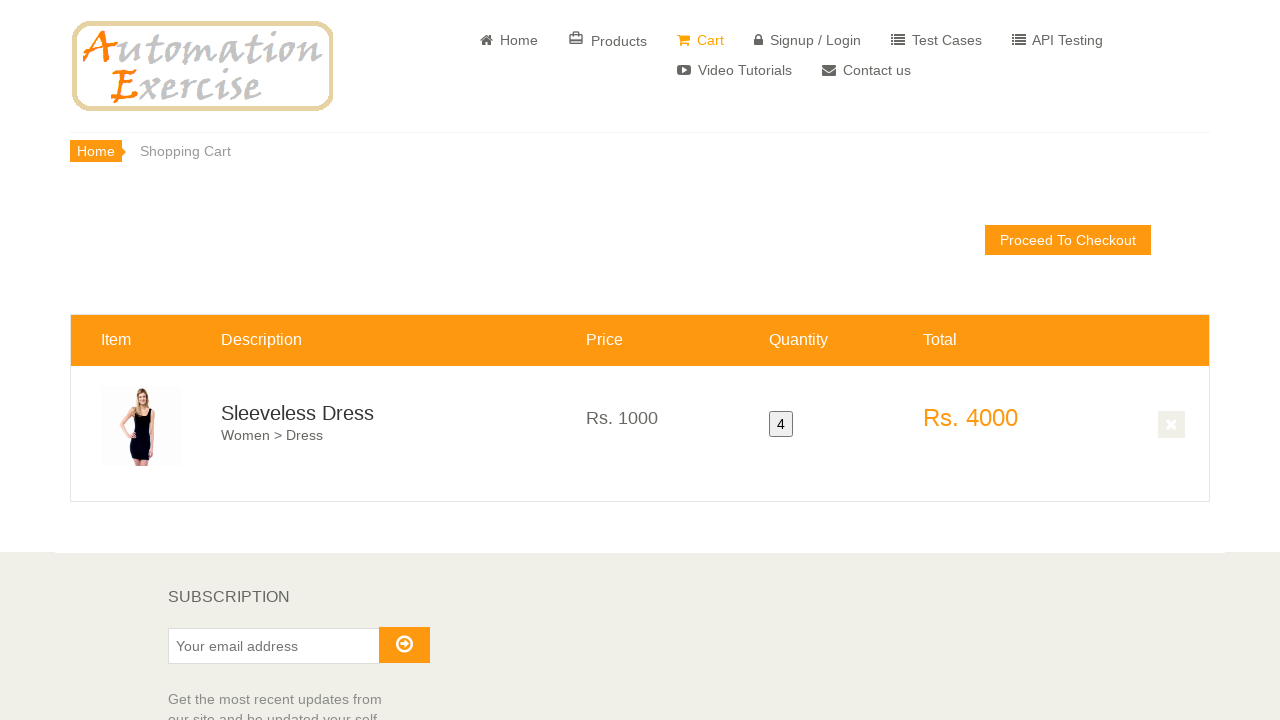

Verified product quantity is displayed in cart with quantity selector button visible
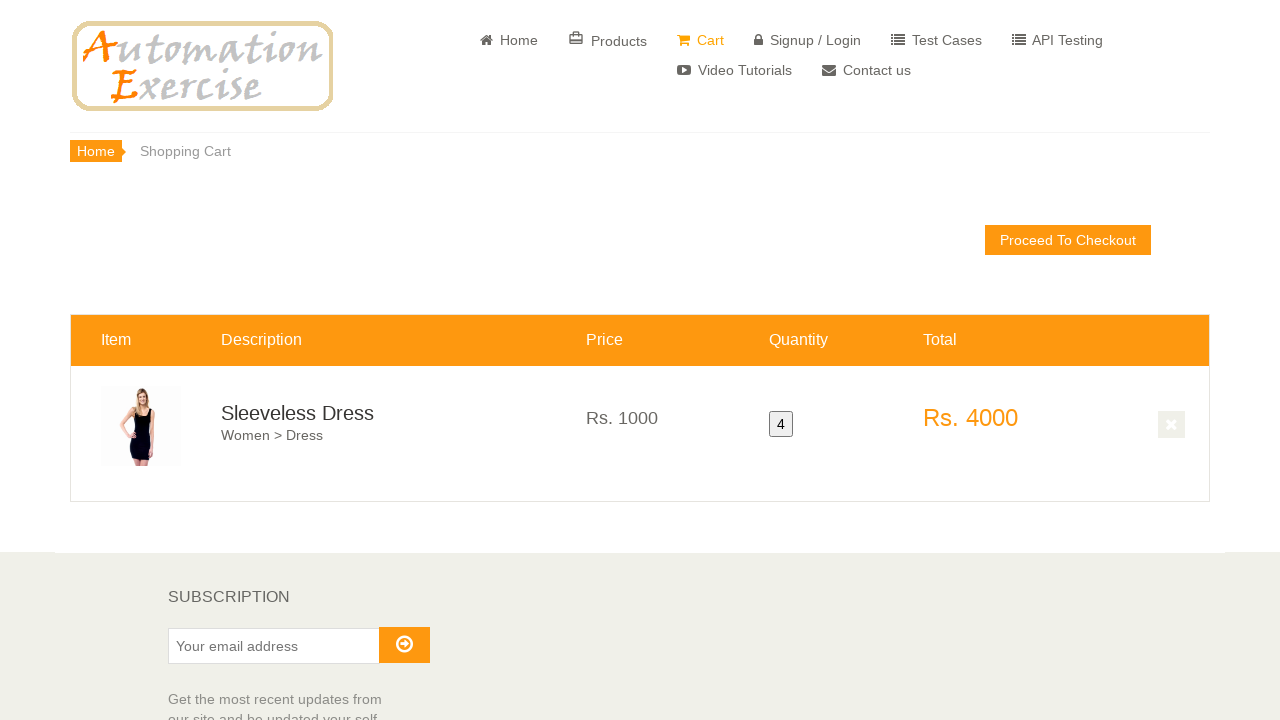

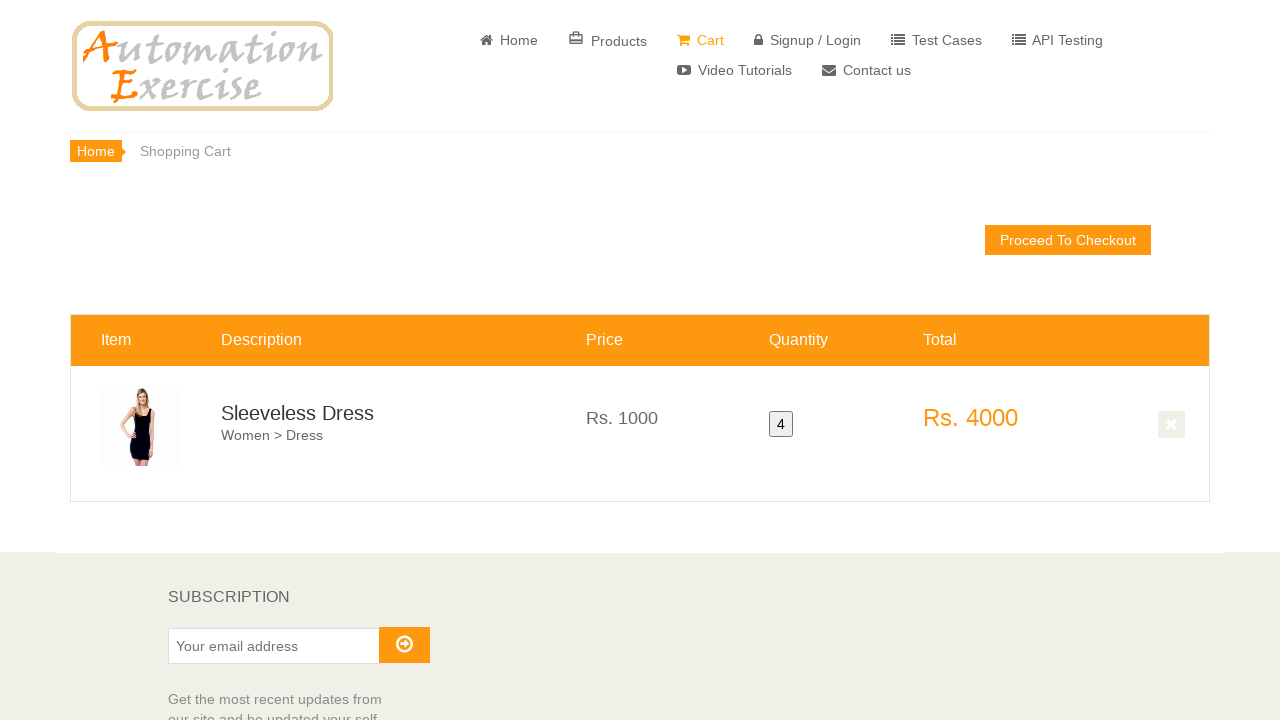